Tests browser window handling by clicking a "New Tab" button, switching to the newly opened tab, and verifying the content displays correctly

Starting URL: https://demoqa.com/browser-windows

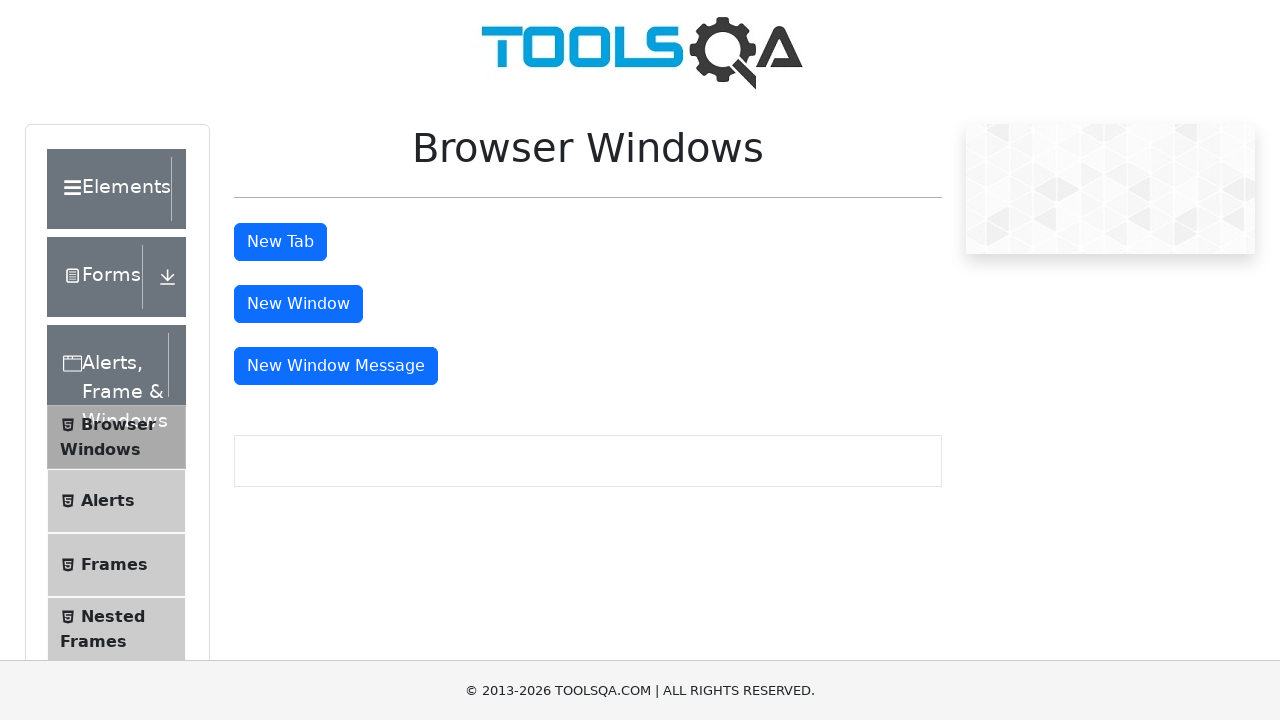

Clicked the 'New Tab' button at (280, 242) on #tabButton
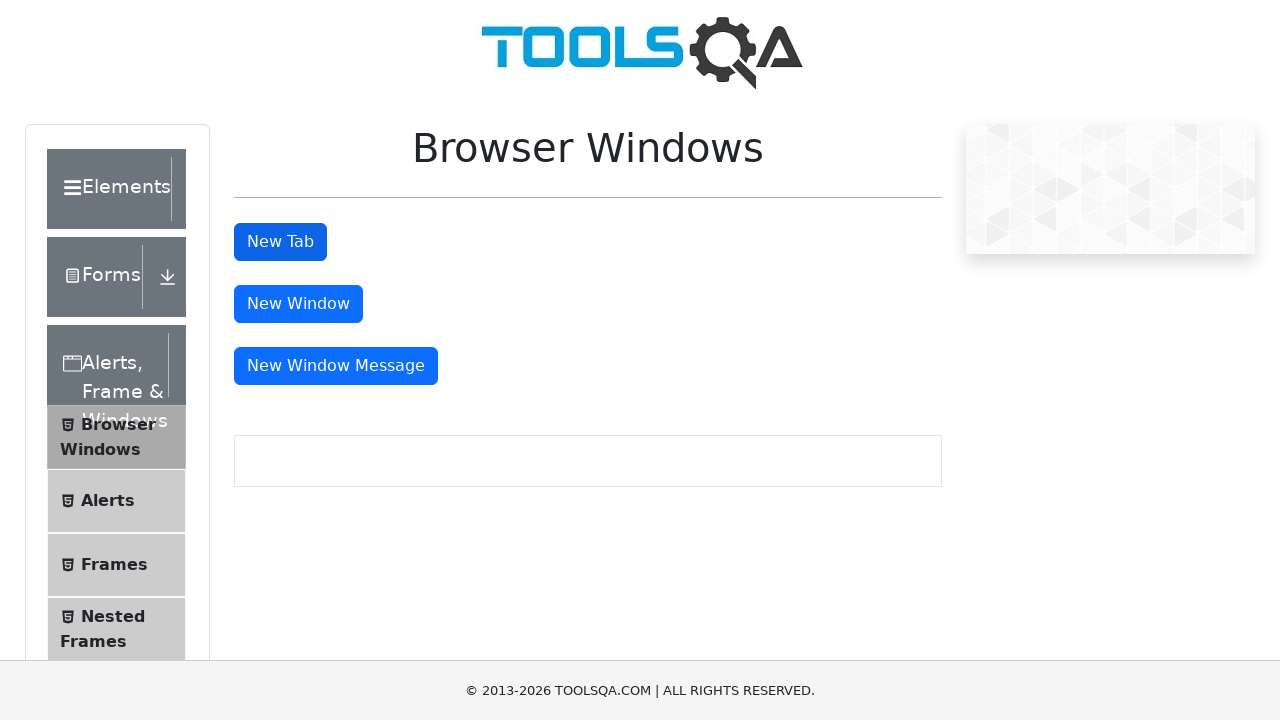

New tab opened and captured at (280, 242) on #tabButton
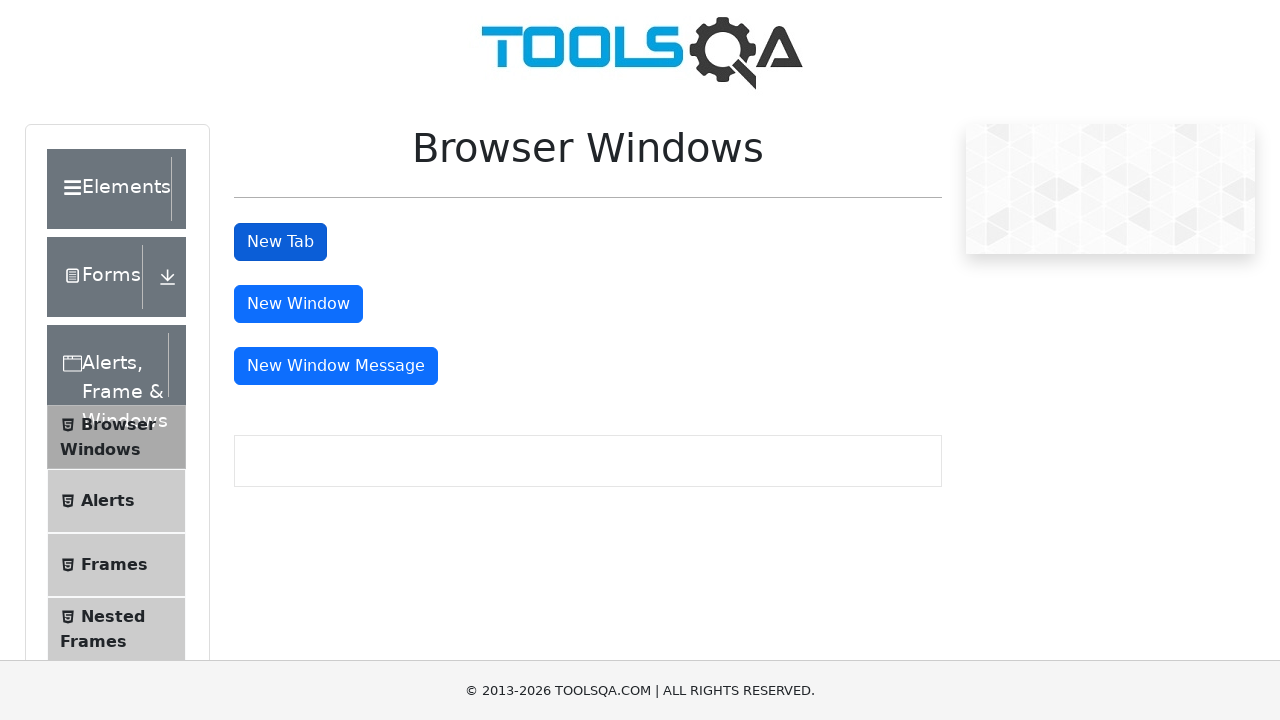

New tab page fully loaded
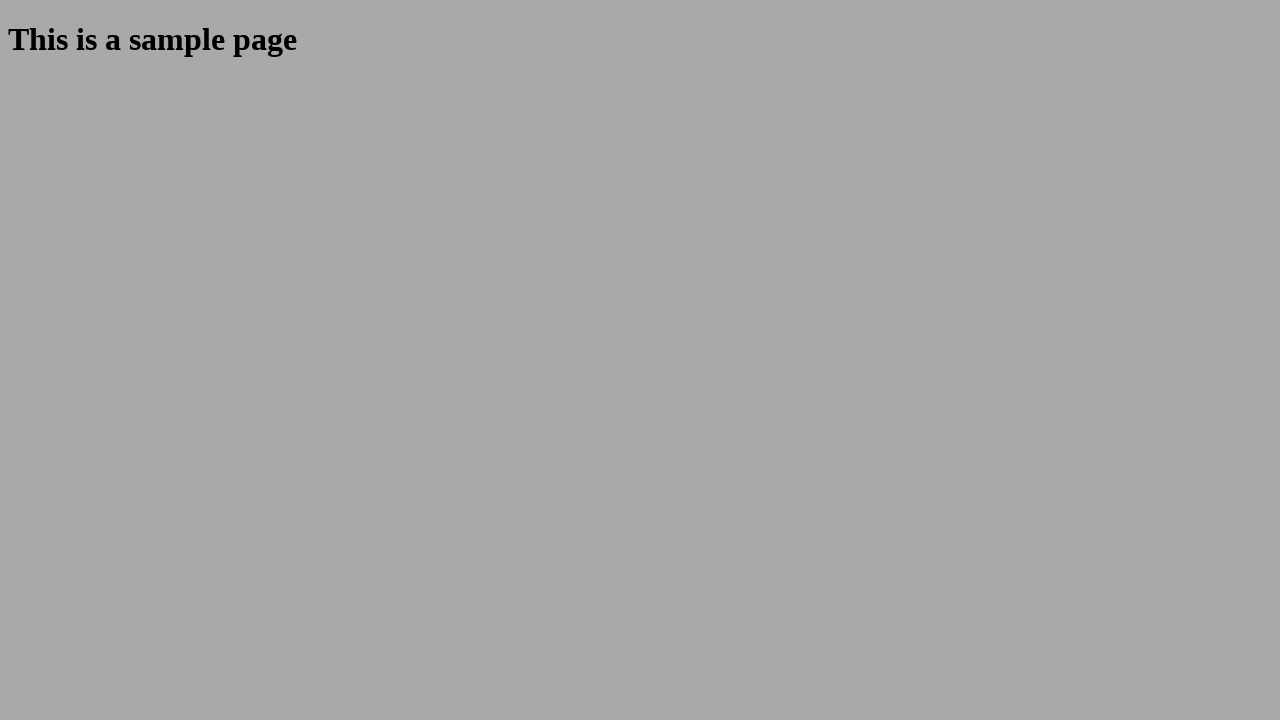

Sample heading element is visible in new tab
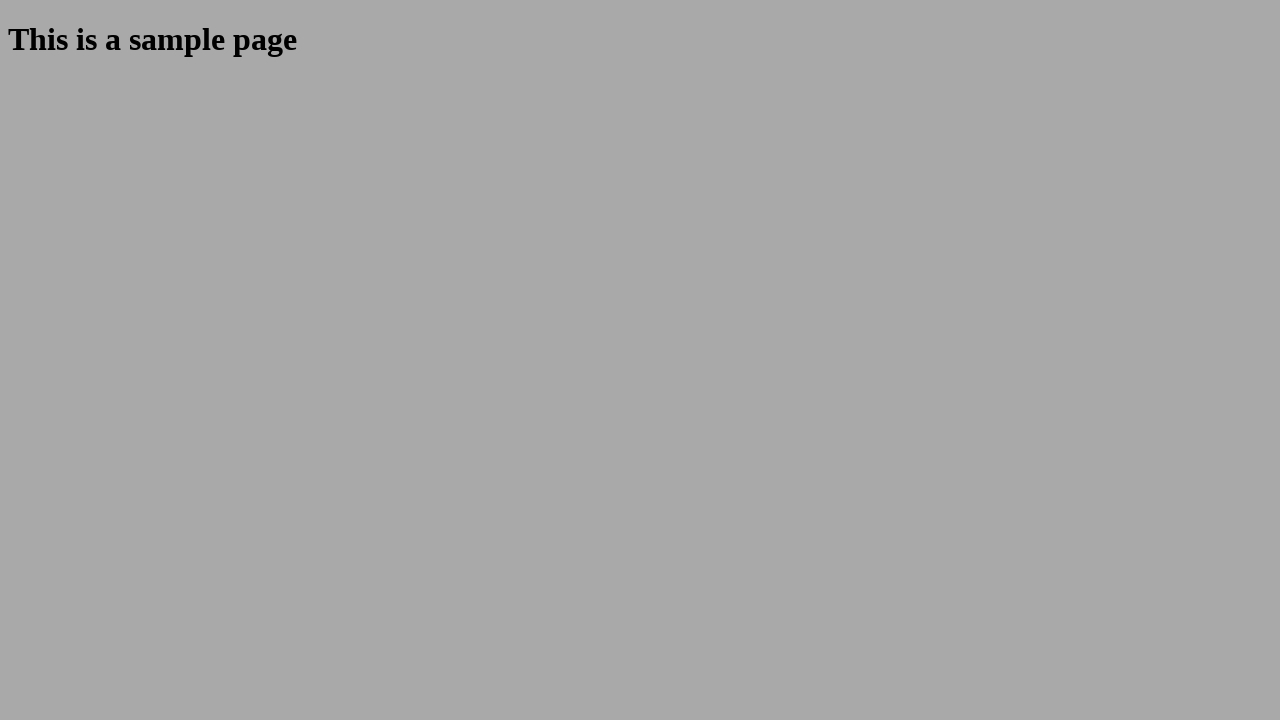

Retrieved sample heading text: 'This is a sample page'
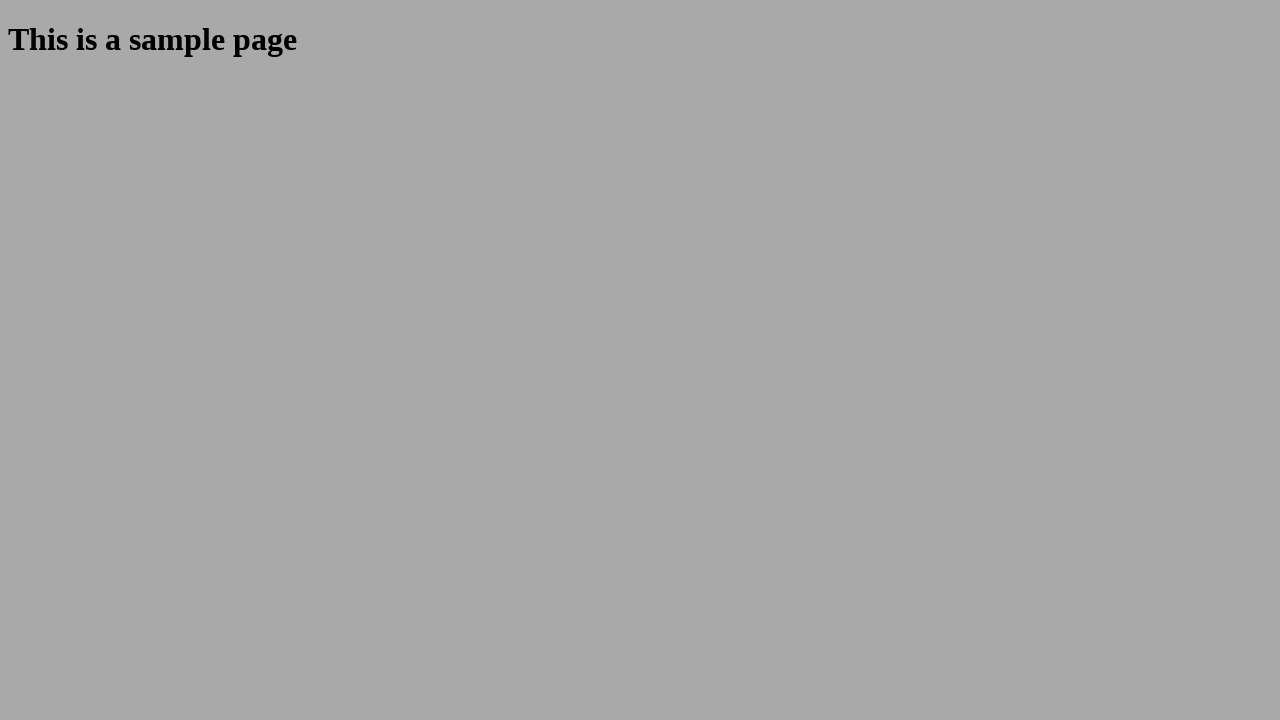

Closed the new tab
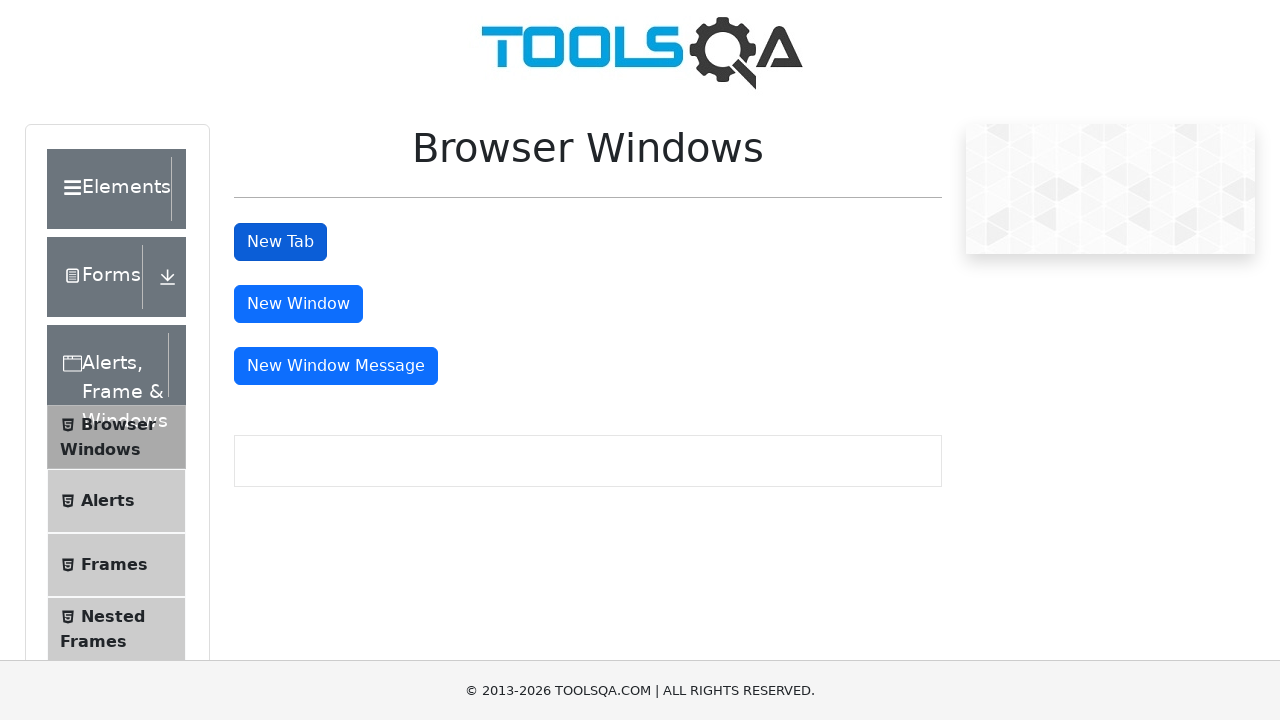

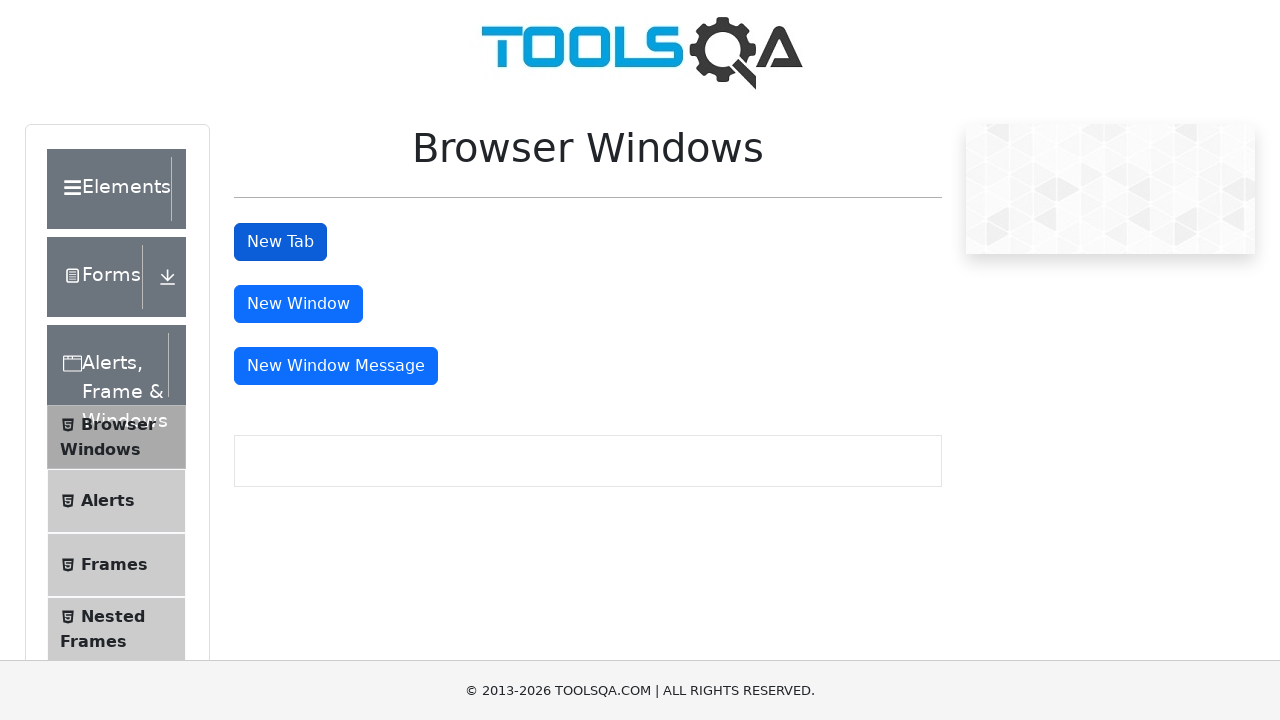